Tests text input field using XPath selector to locate and fill the element

Starting URL: http://sahitest.com/demo/formTest.htm

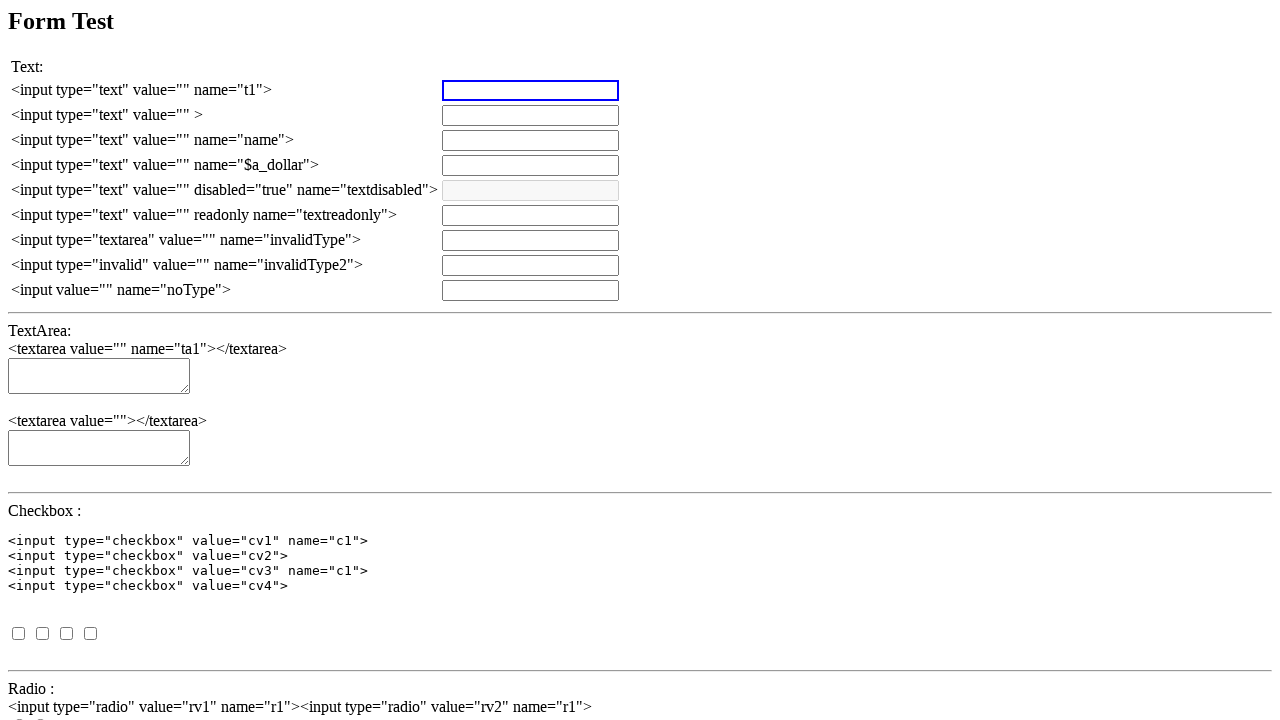

Set up dialog handler to accept alerts
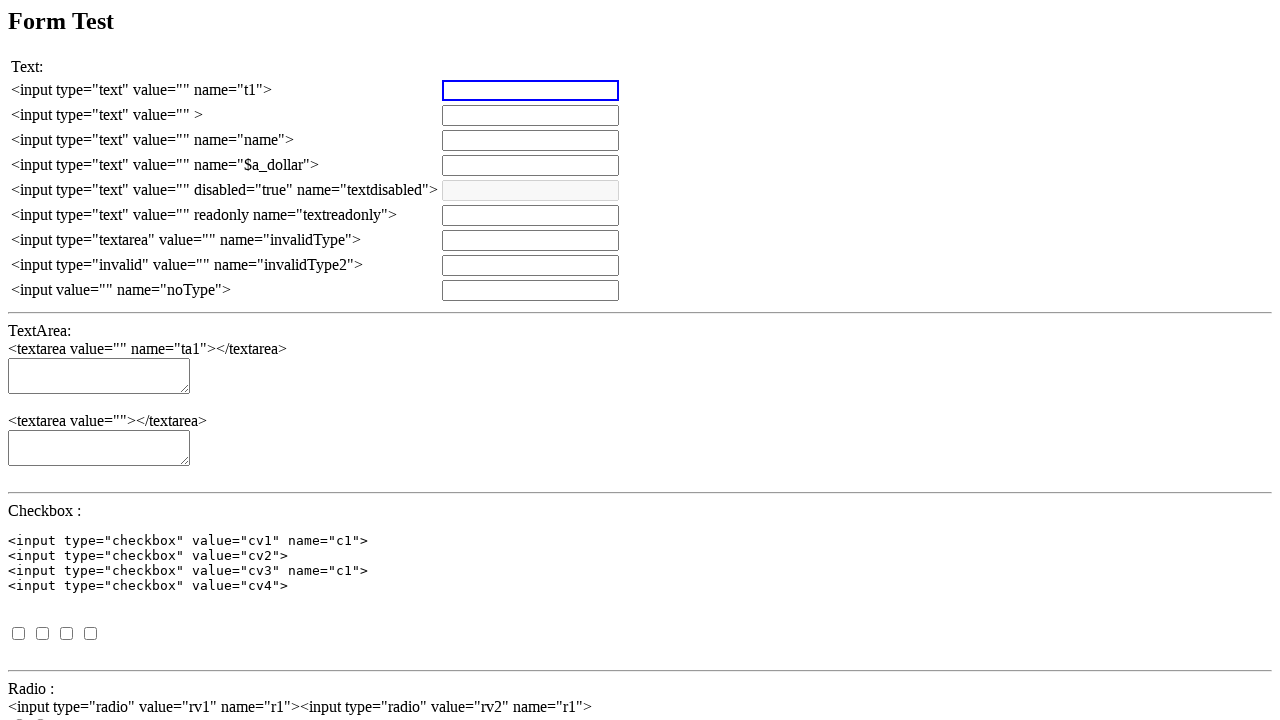

Located text input field using XPath selector
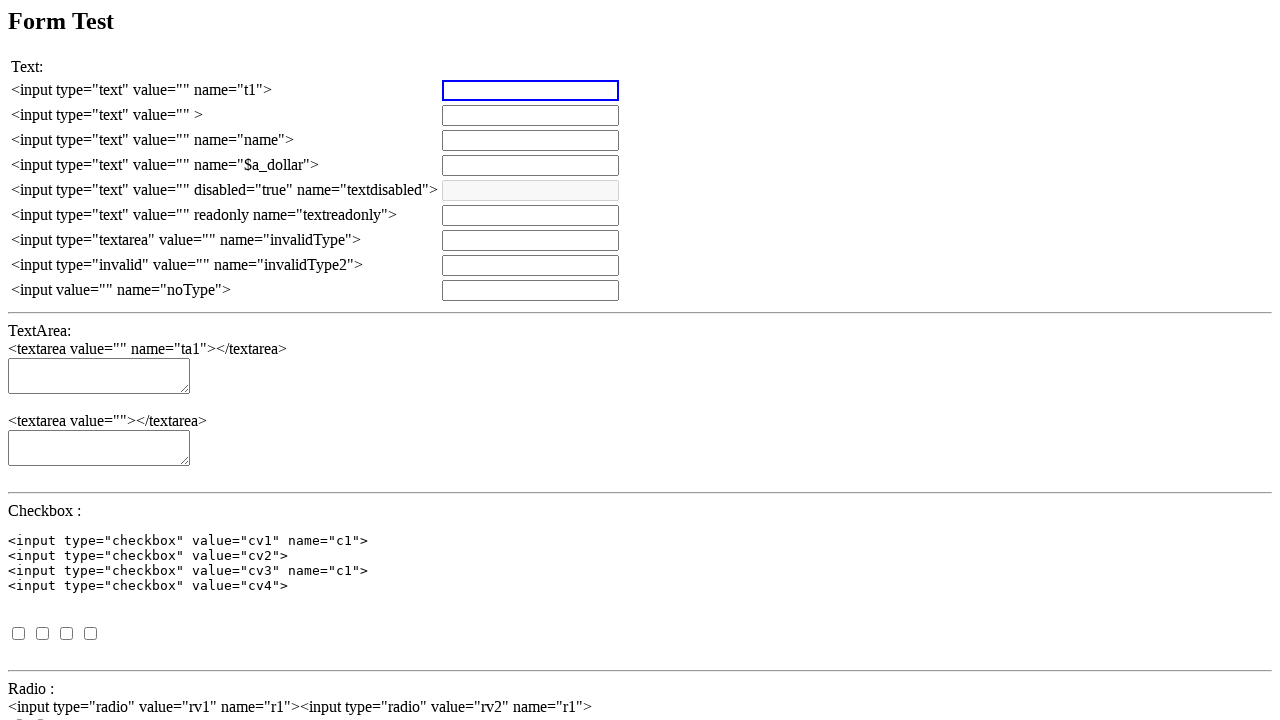

Cleared existing text from input field on xpath=//html/body/form/table/tbody/tr[3]/td[2]/input
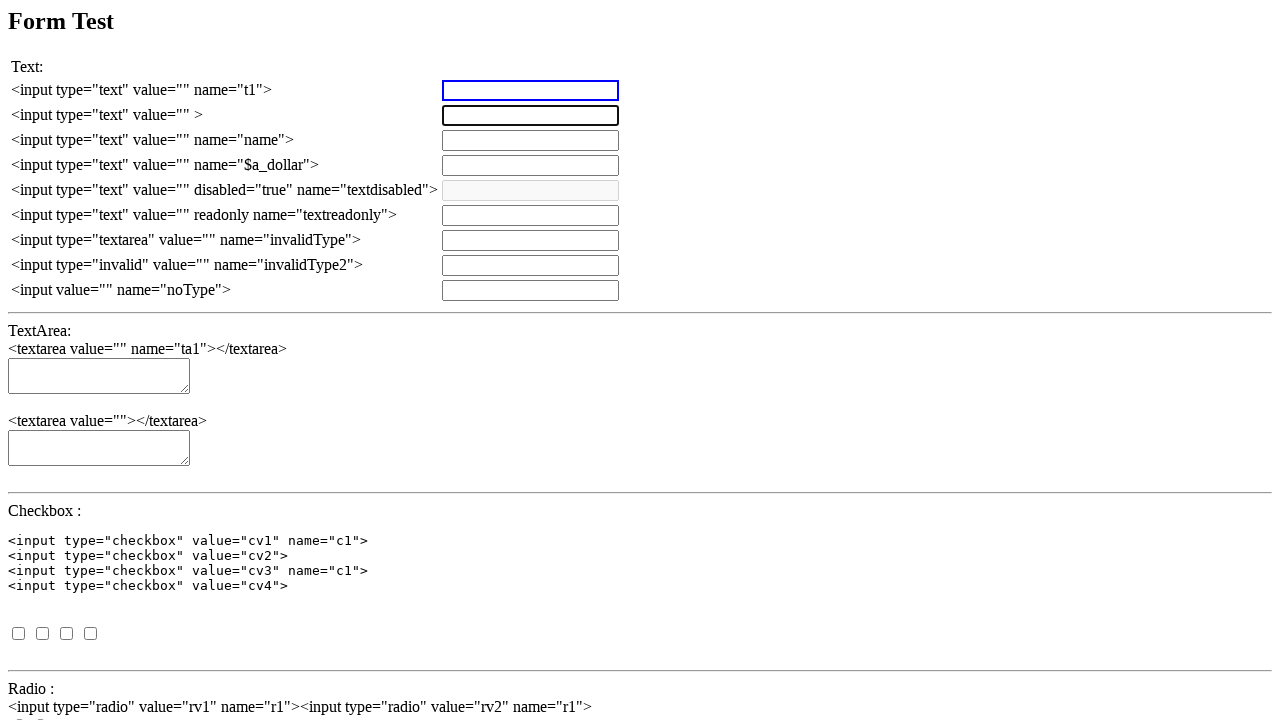

Filled input field with '测试输入' on xpath=//html/body/form/table/tbody/tr[3]/td[2]/input
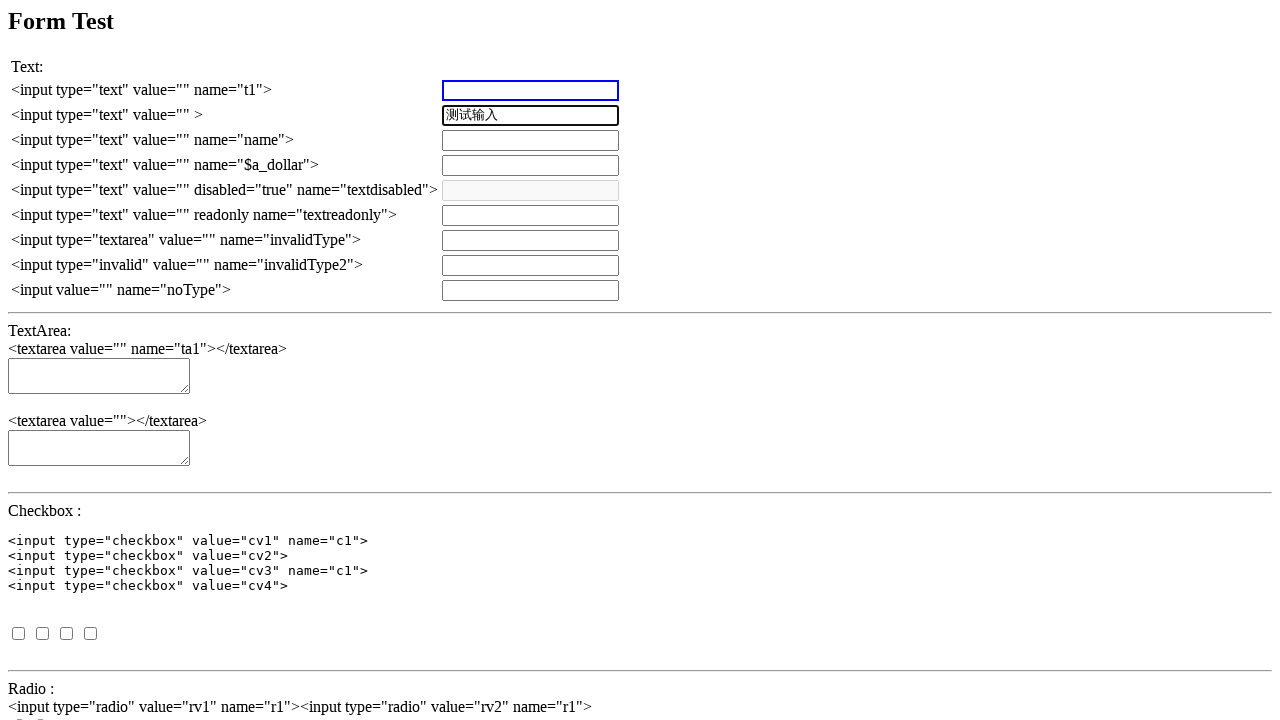

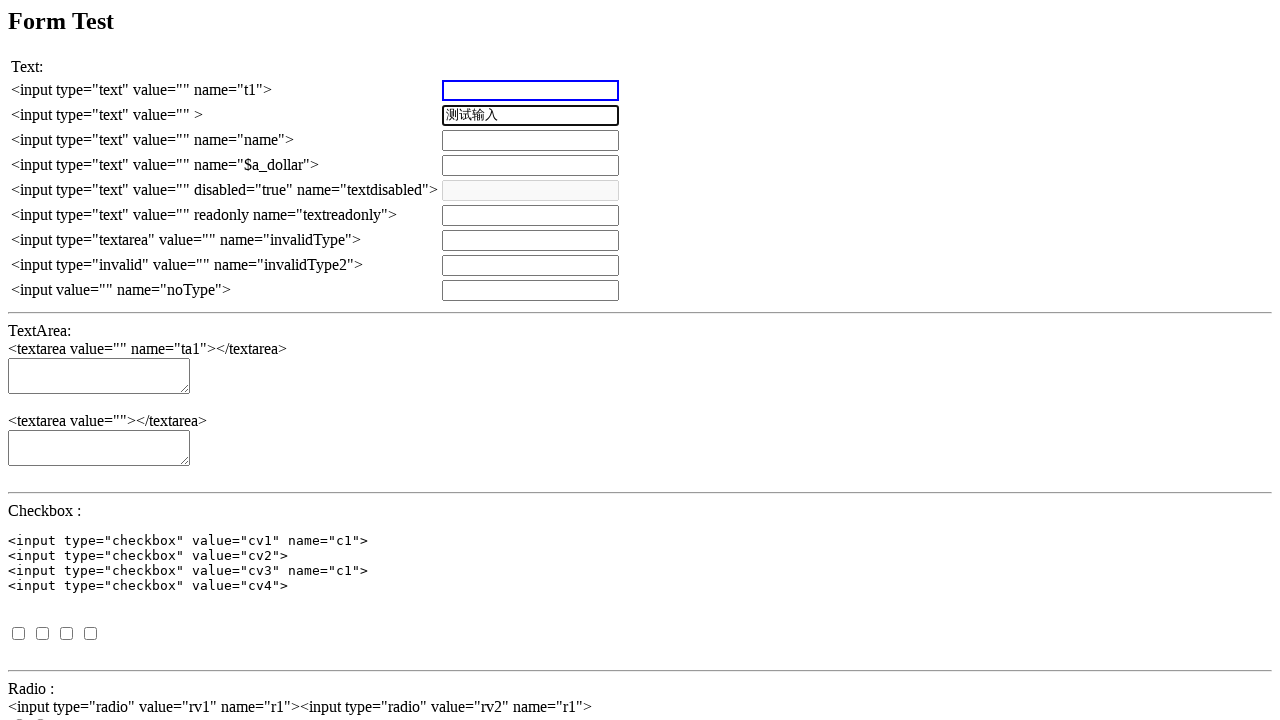